Tests navigation to the DevCraft page by clicking the "More about DevCraft" link

Starting URL: https://www.telerik.com/

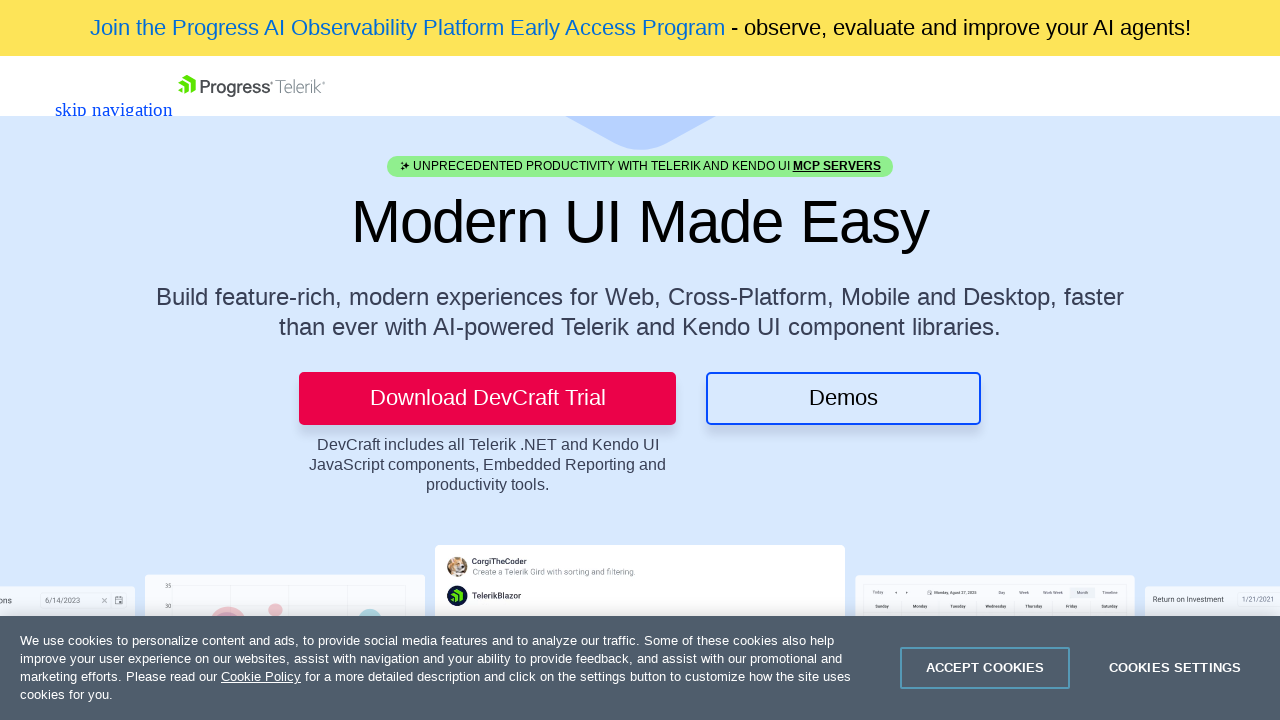

Clicked 'More about DevCraft' link at (340, 360) on a:has-text('More about DevCraft')
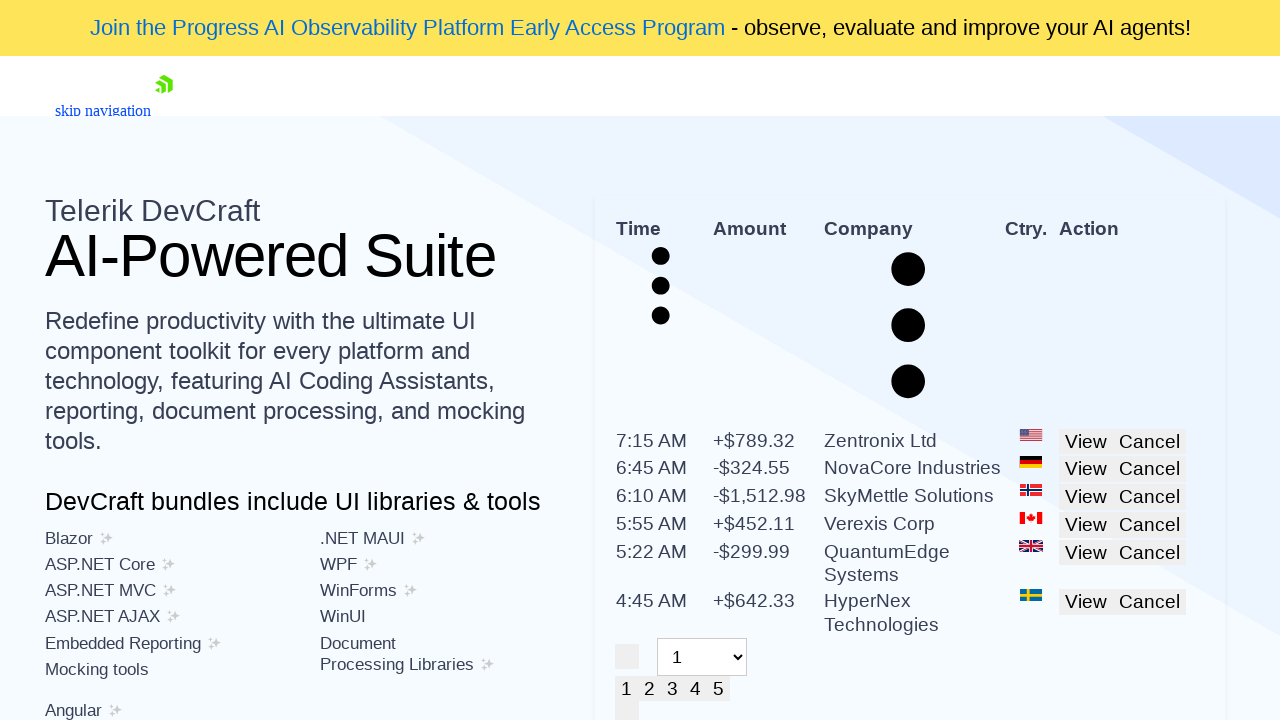

Waited for page to load (networkidle)
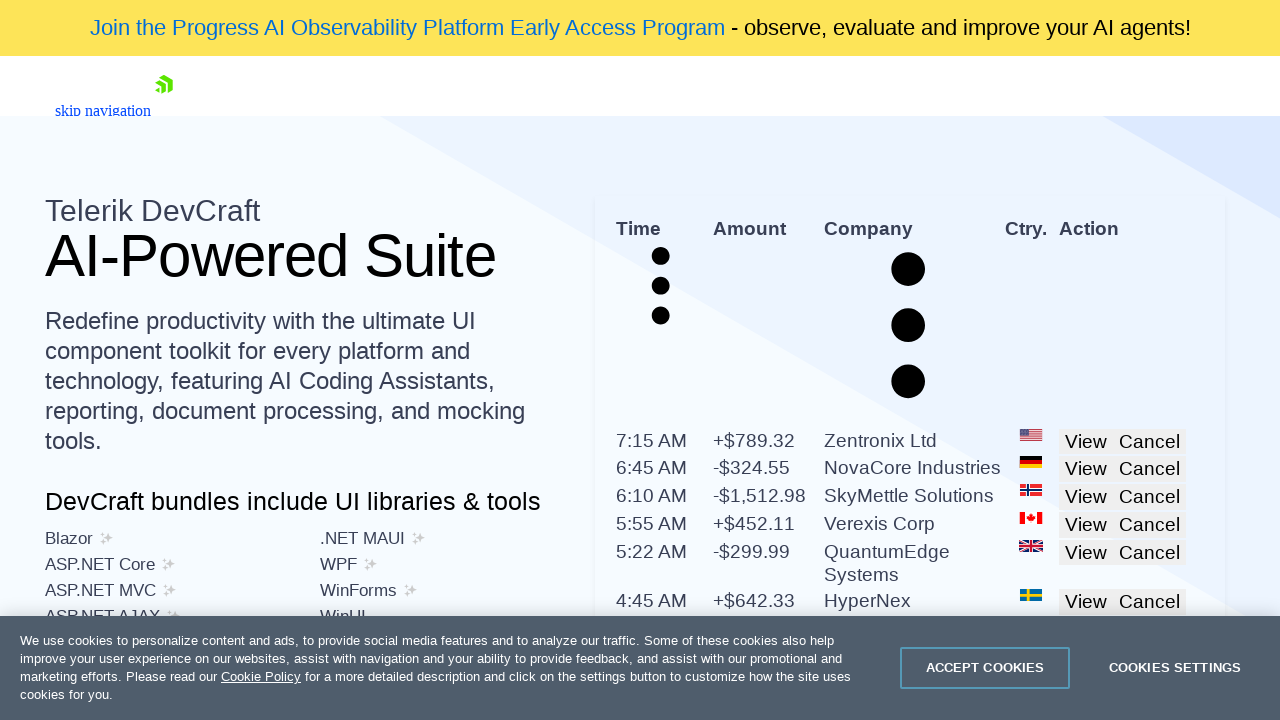

Verified navigation to DevCraft page - URL: https://www.telerik.com/devcraft
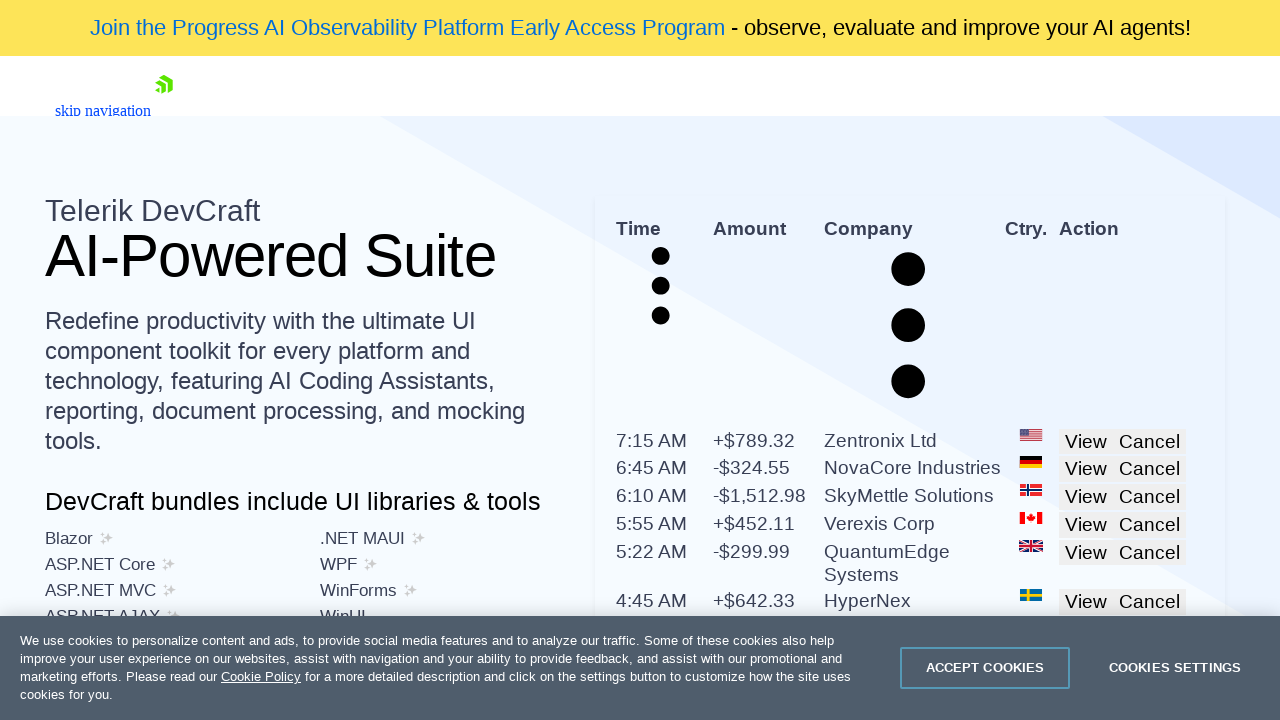

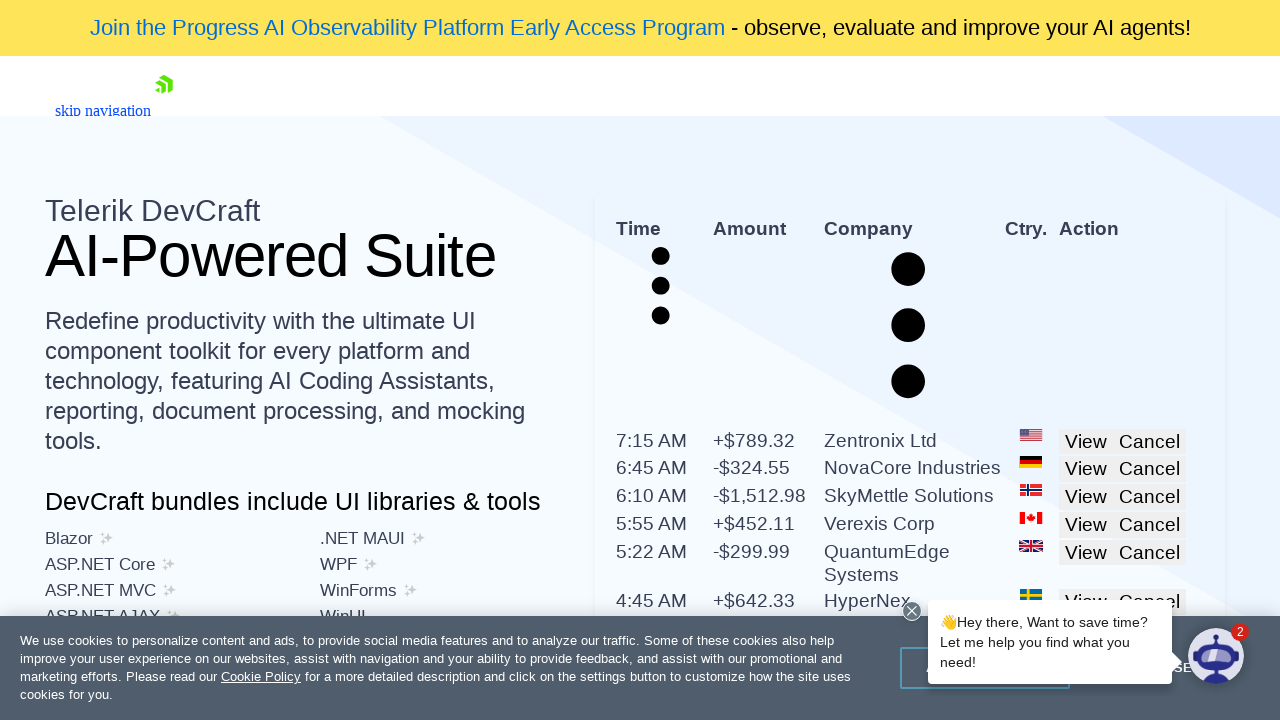